Navigates to the EduBridge India login page and clicks the login submit button without entering credentials

Starting URL: https://www.edubridgeindia.com/login

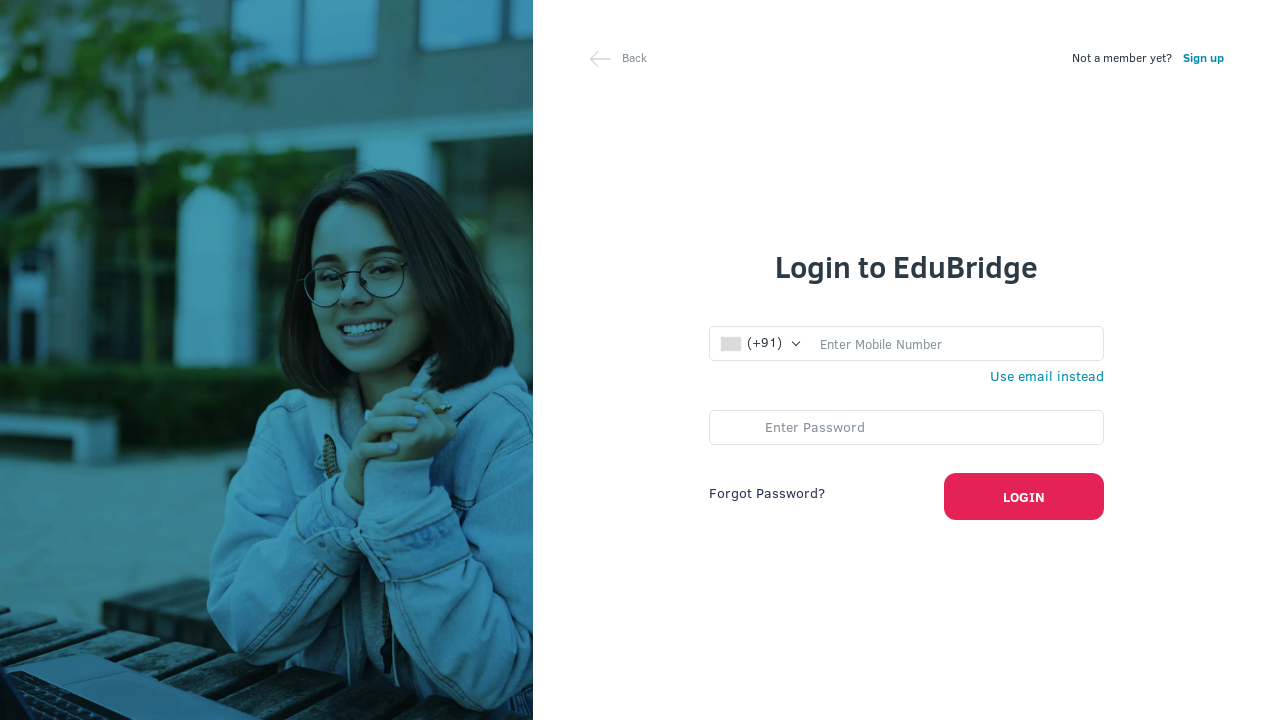

Navigated to EduBridge India login page
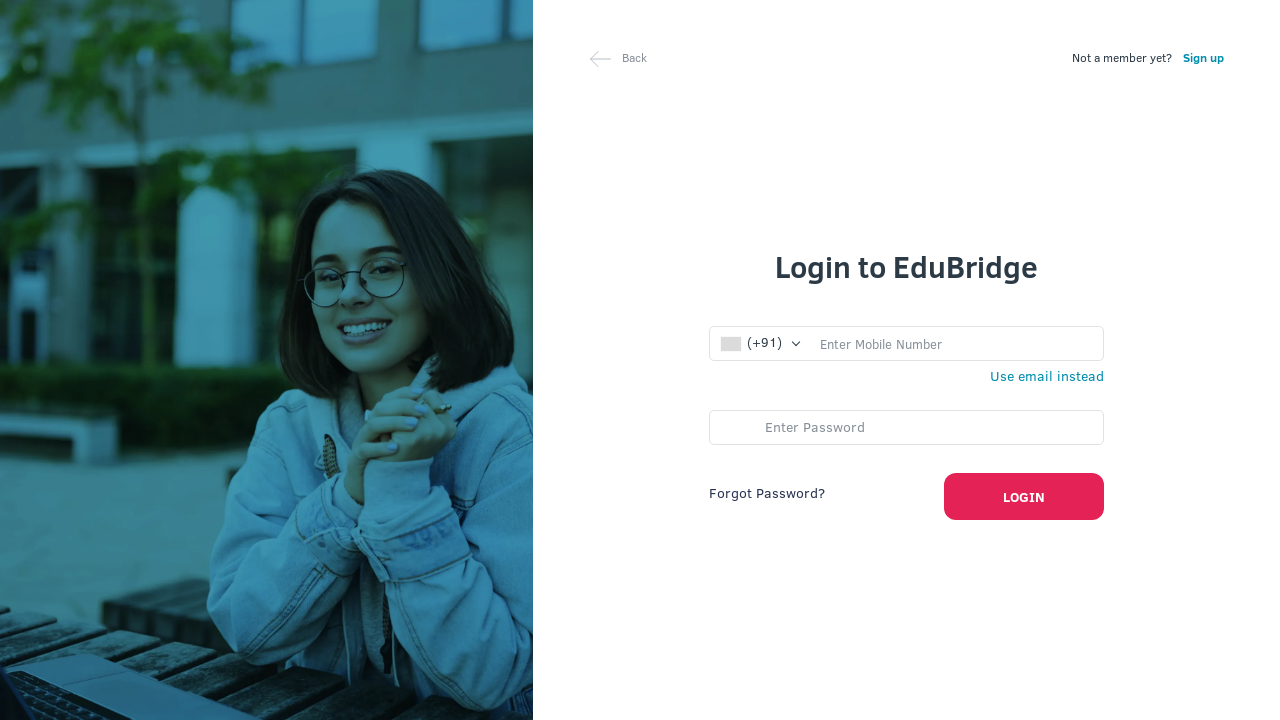

Set viewport size to 1920x1080
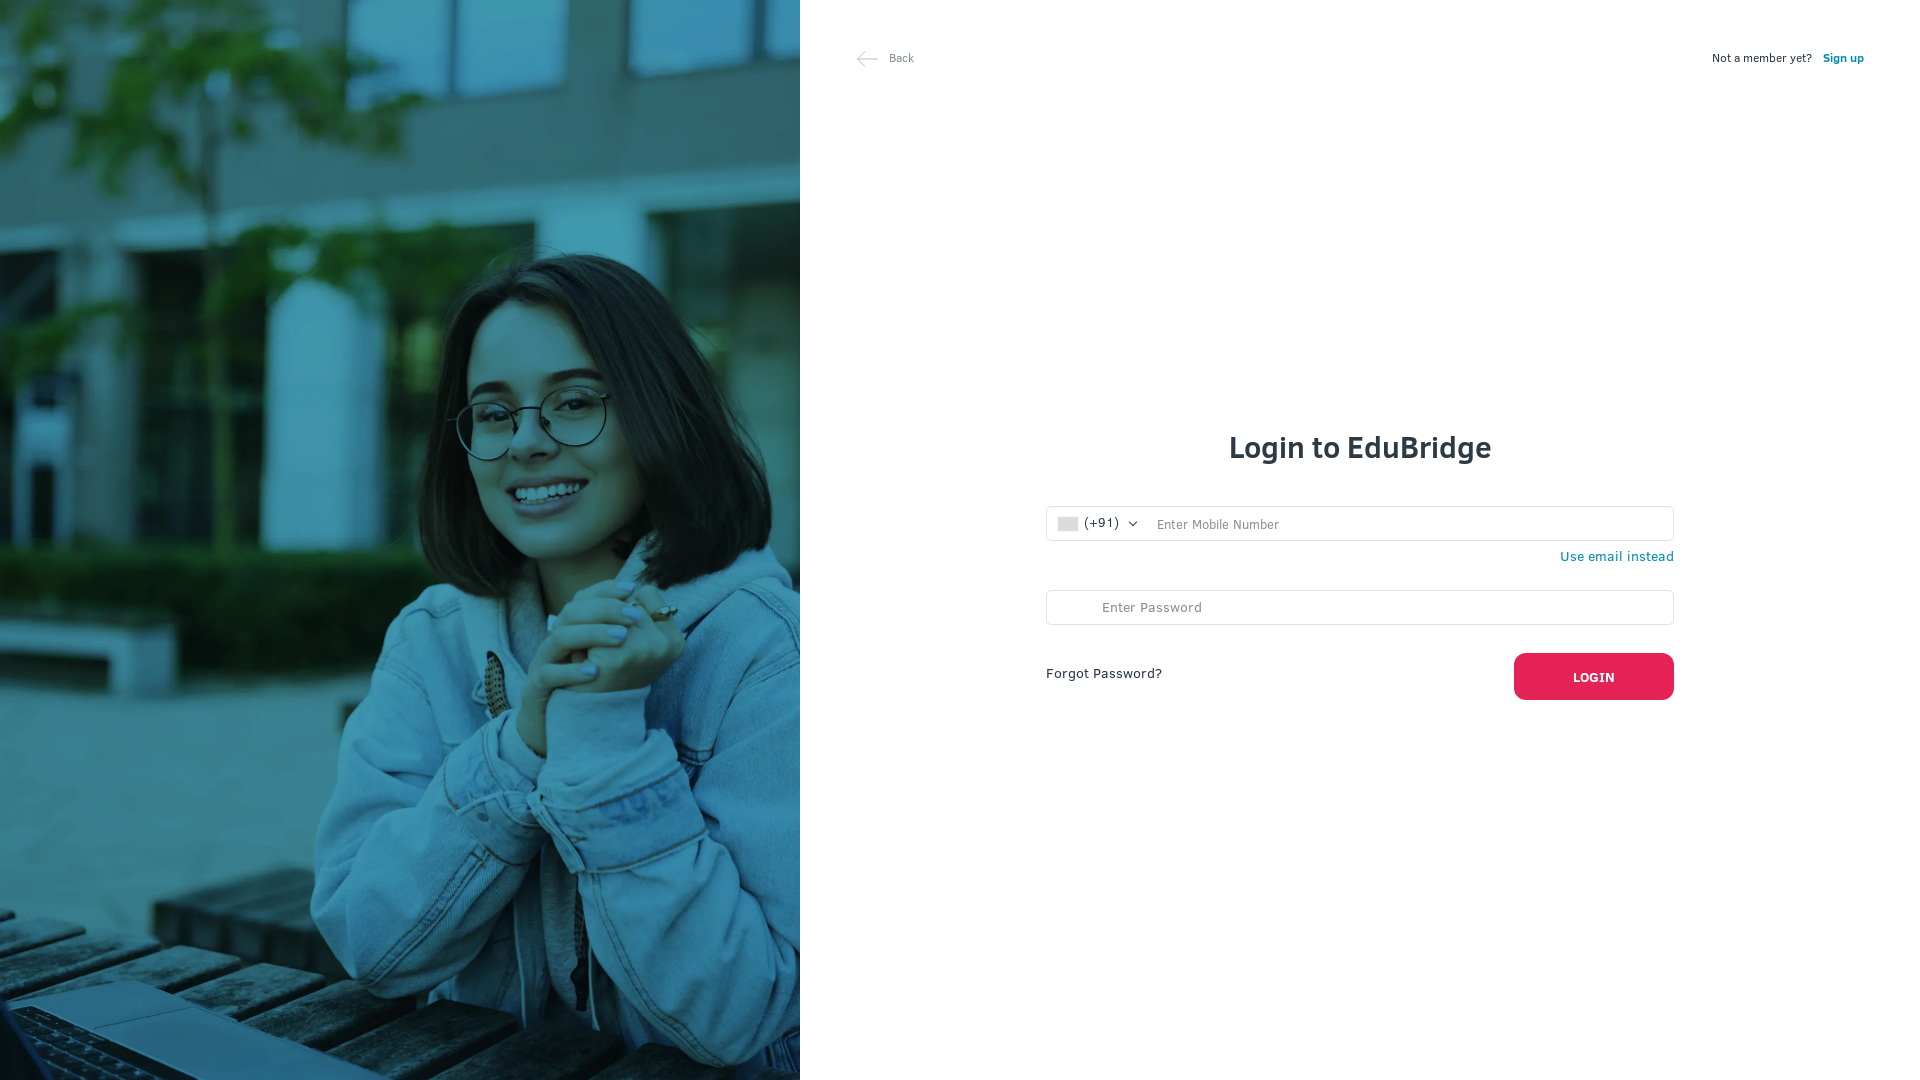

Clicked login submit button without entering credentials at (1594, 677) on #btnLoginSubmit
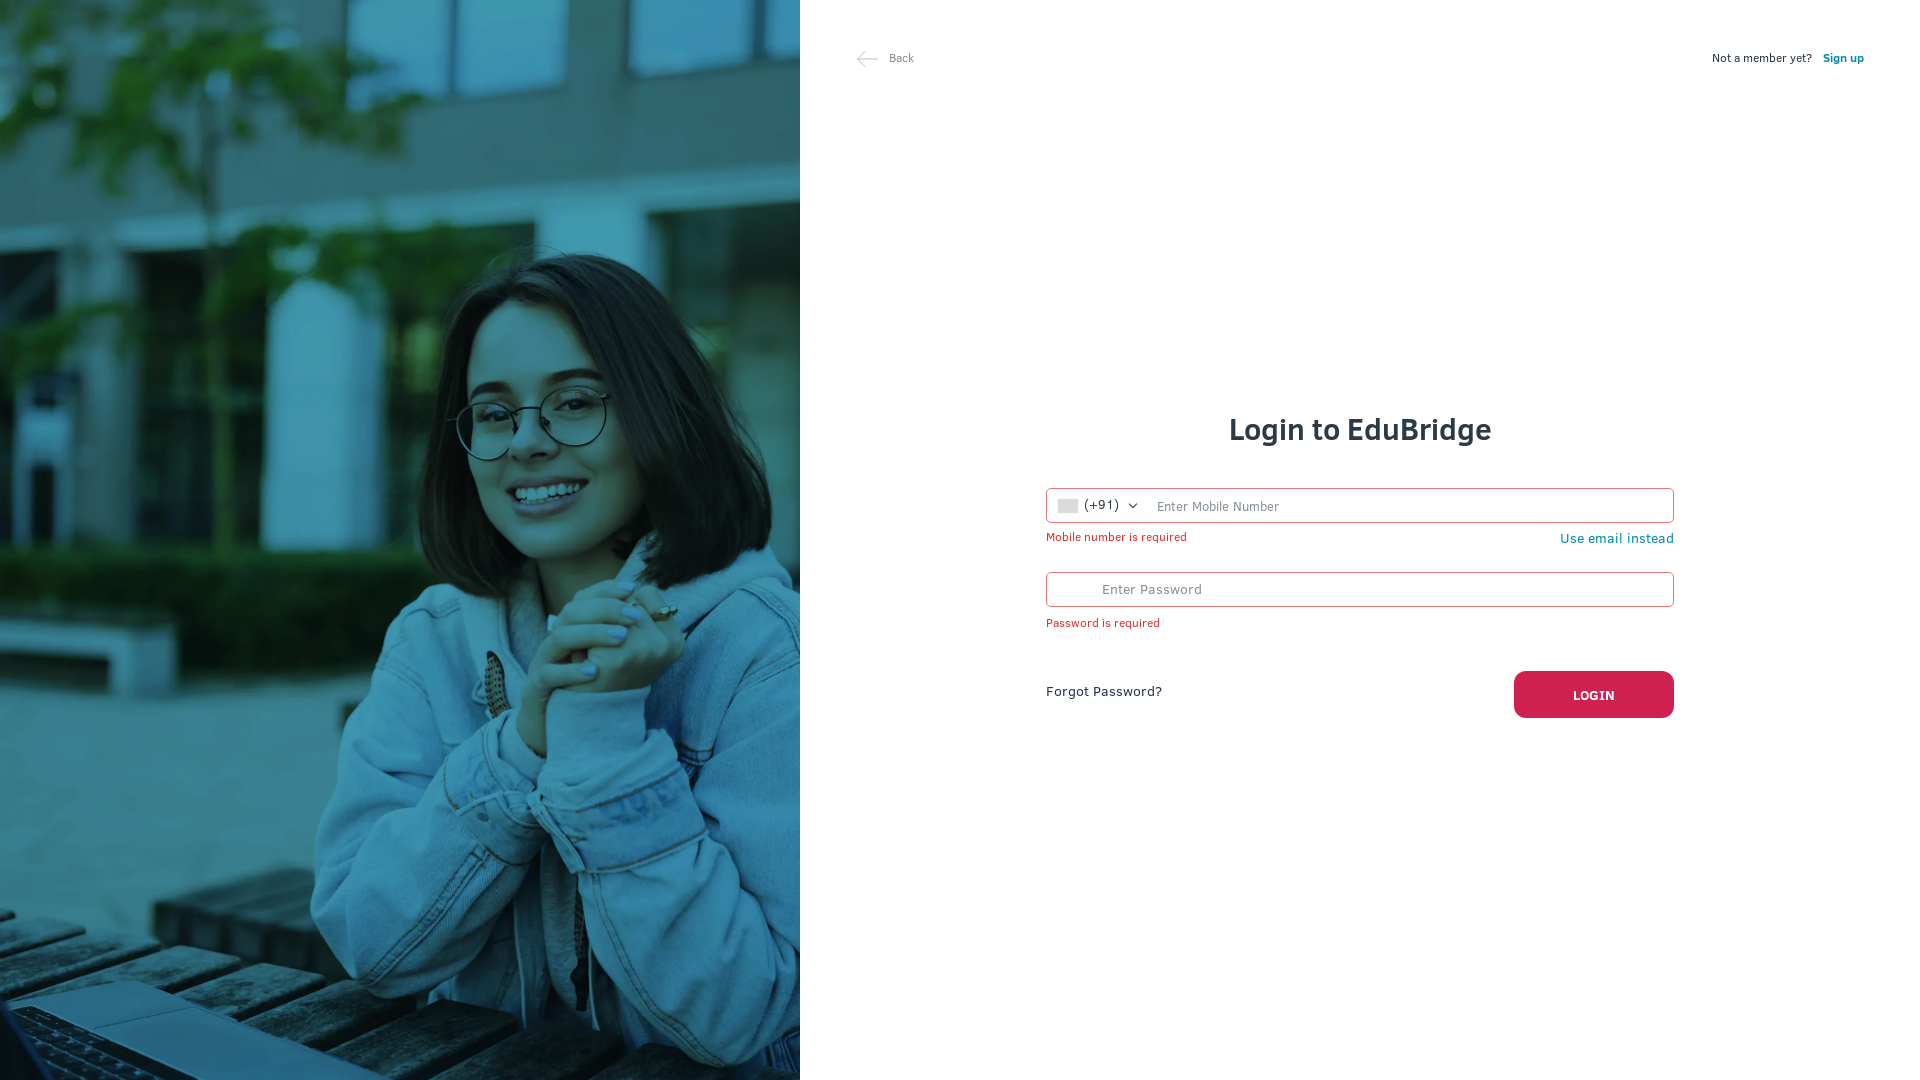

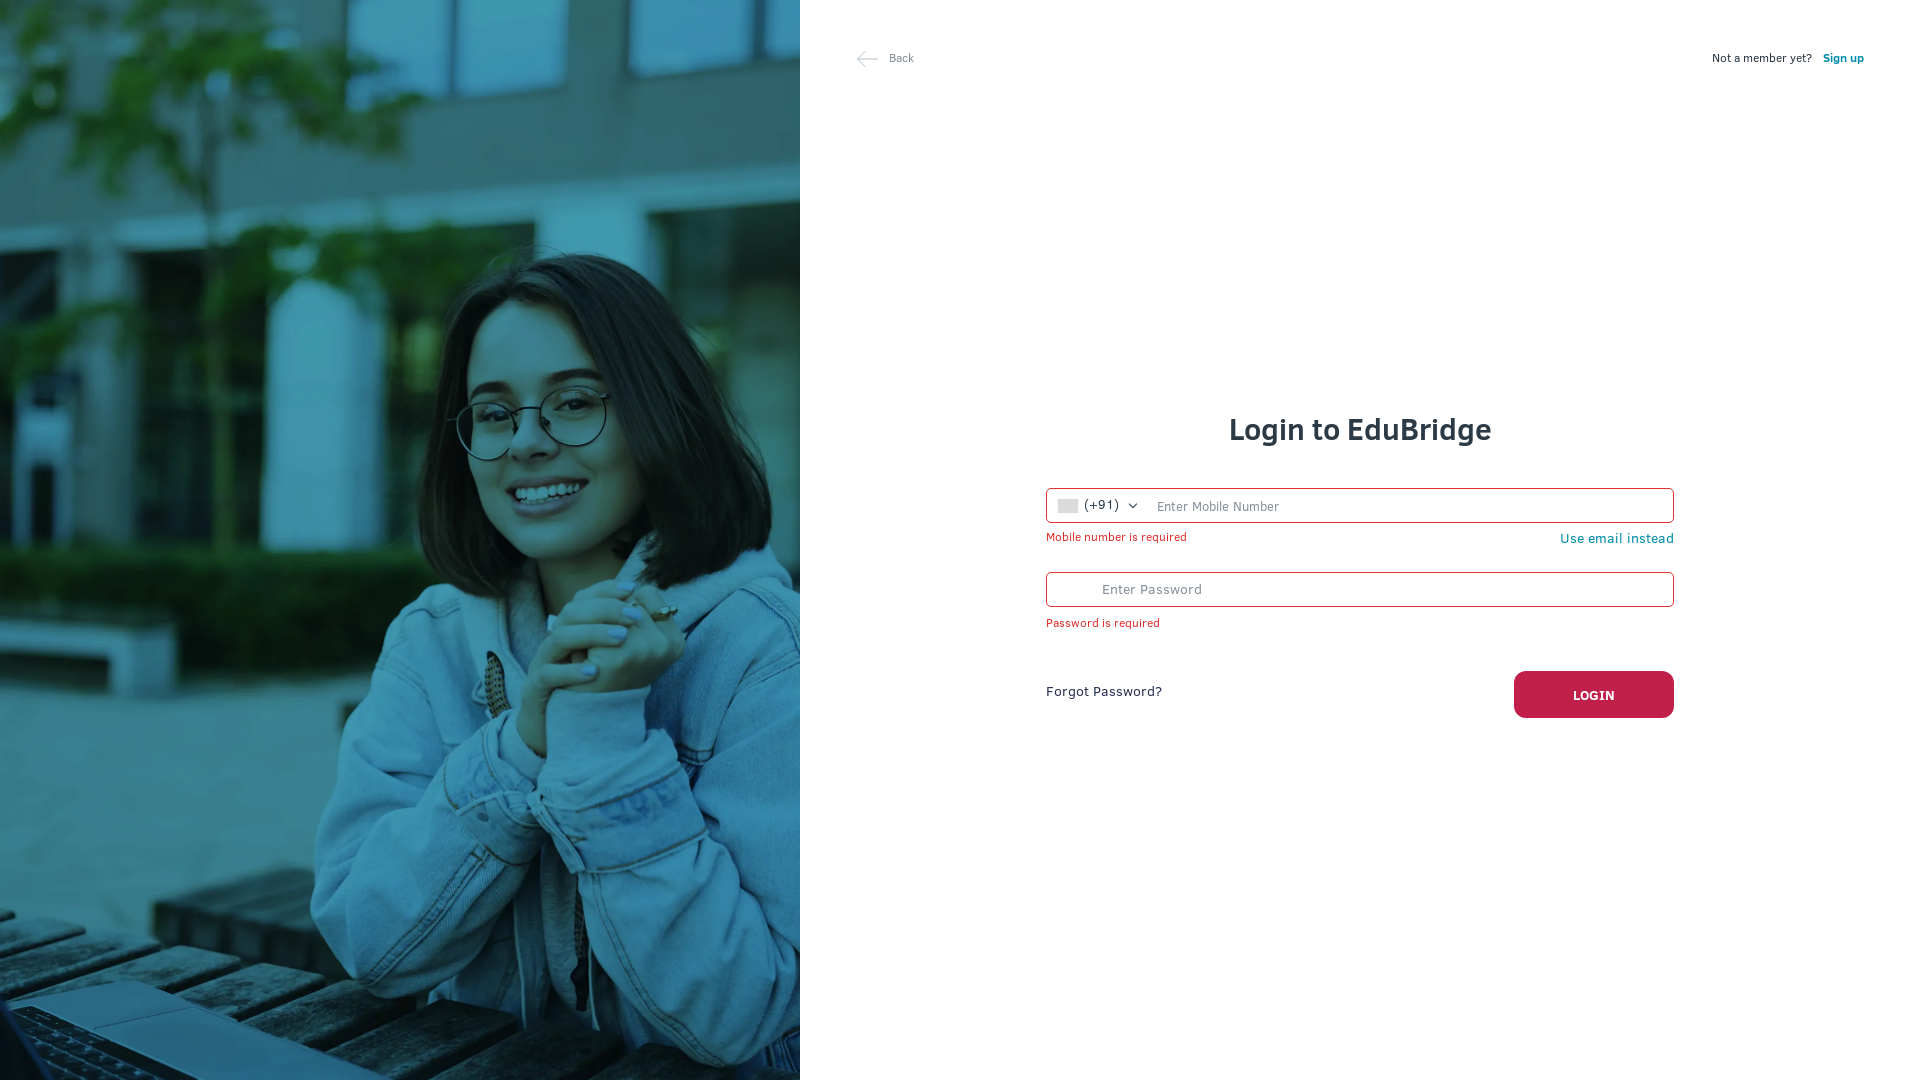